Tests JavaScript confirmation dialog by clicking a button to trigger a confirm box and accepting it

Starting URL: https://www.lambdatest.com/selenium-playground/javascript-alert-box-demo

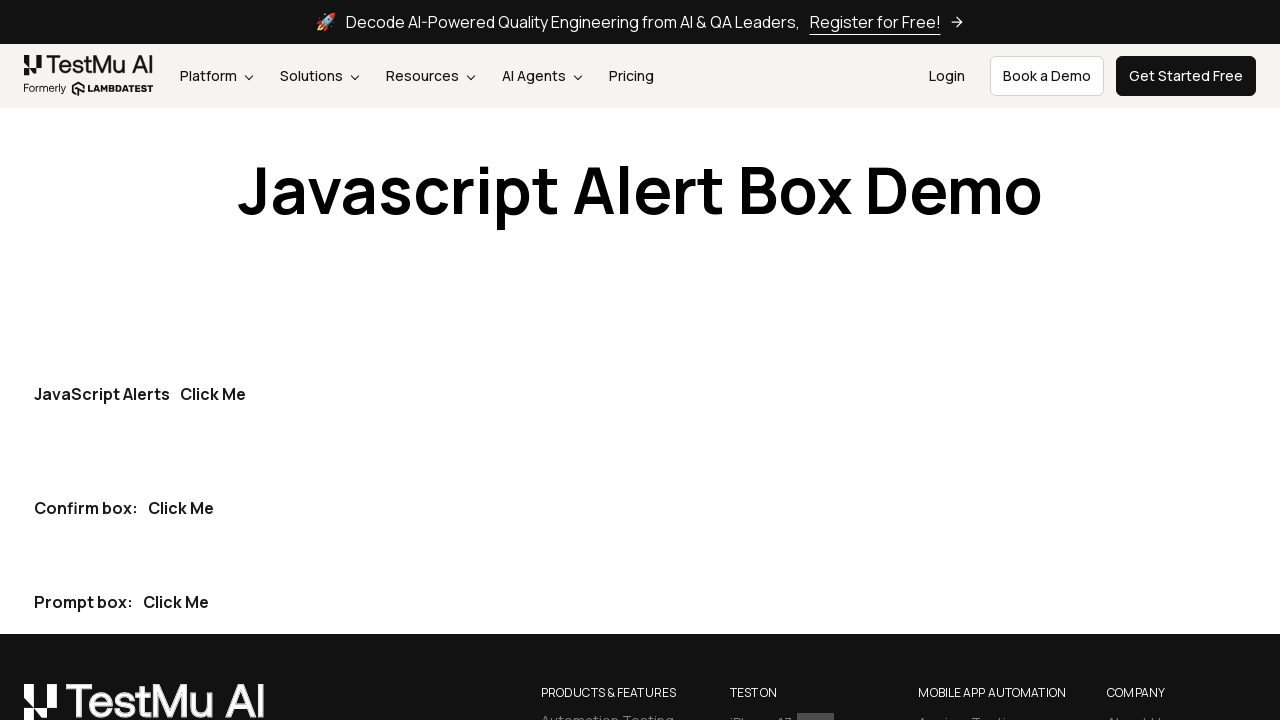

Set up dialog handler to accept confirmation dialogs
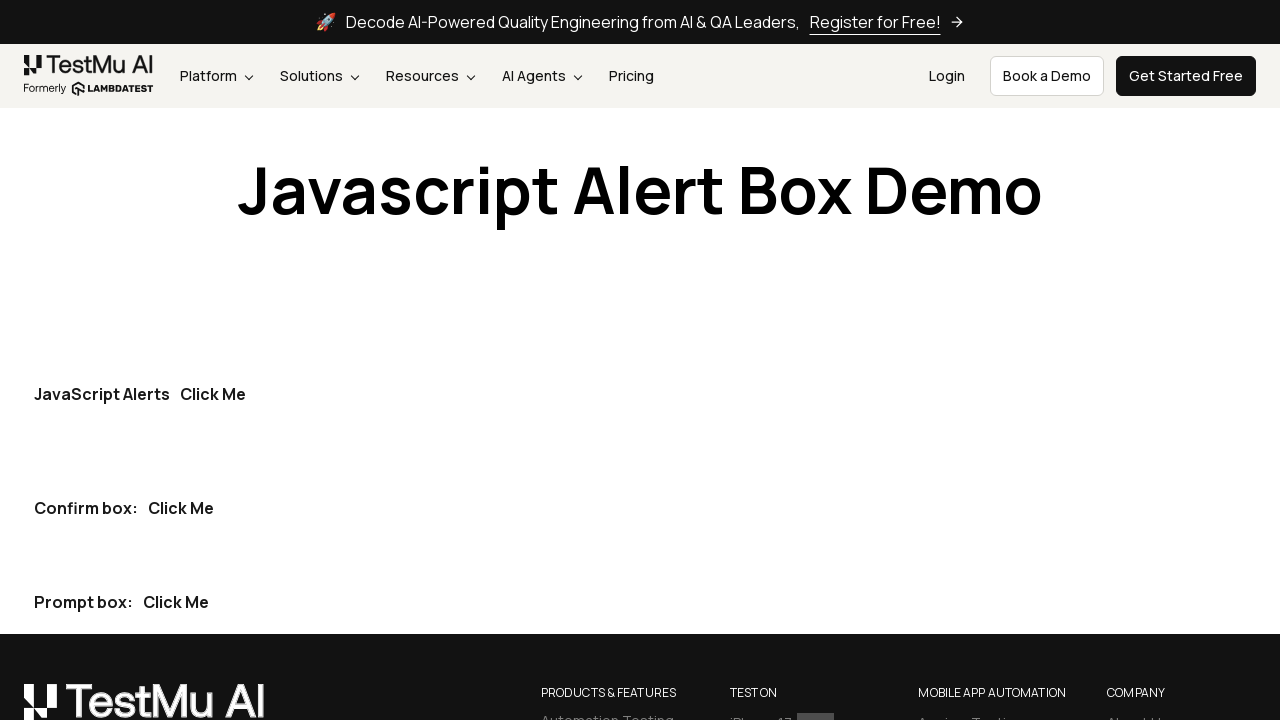

Clicked the second 'Click Me' button to trigger confirmation dialog at (181, 508) on (//button[@type='button'][normalize-space()='Click Me'])[2]
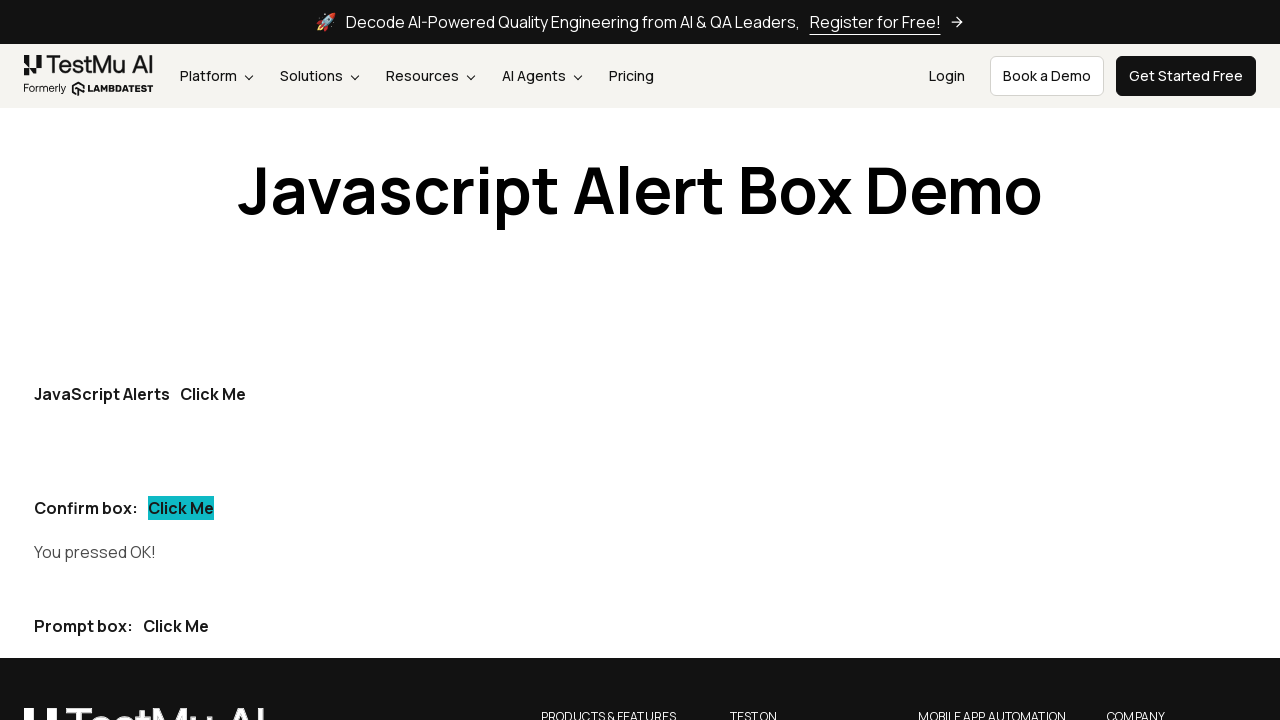

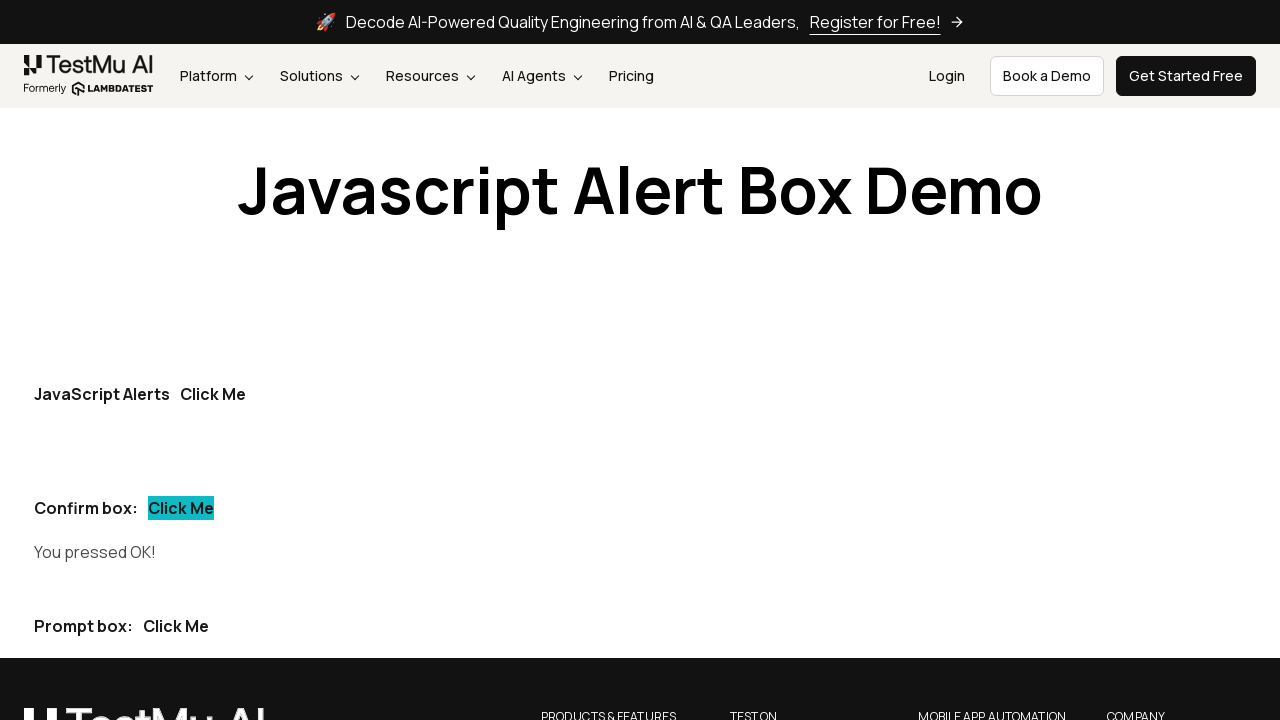